Tests button interactions on demoqa.com by navigating to the Elements section, then to Buttons, and performing double-click, right-click, and simple click actions on different buttons.

Starting URL: https://demoqa.com/

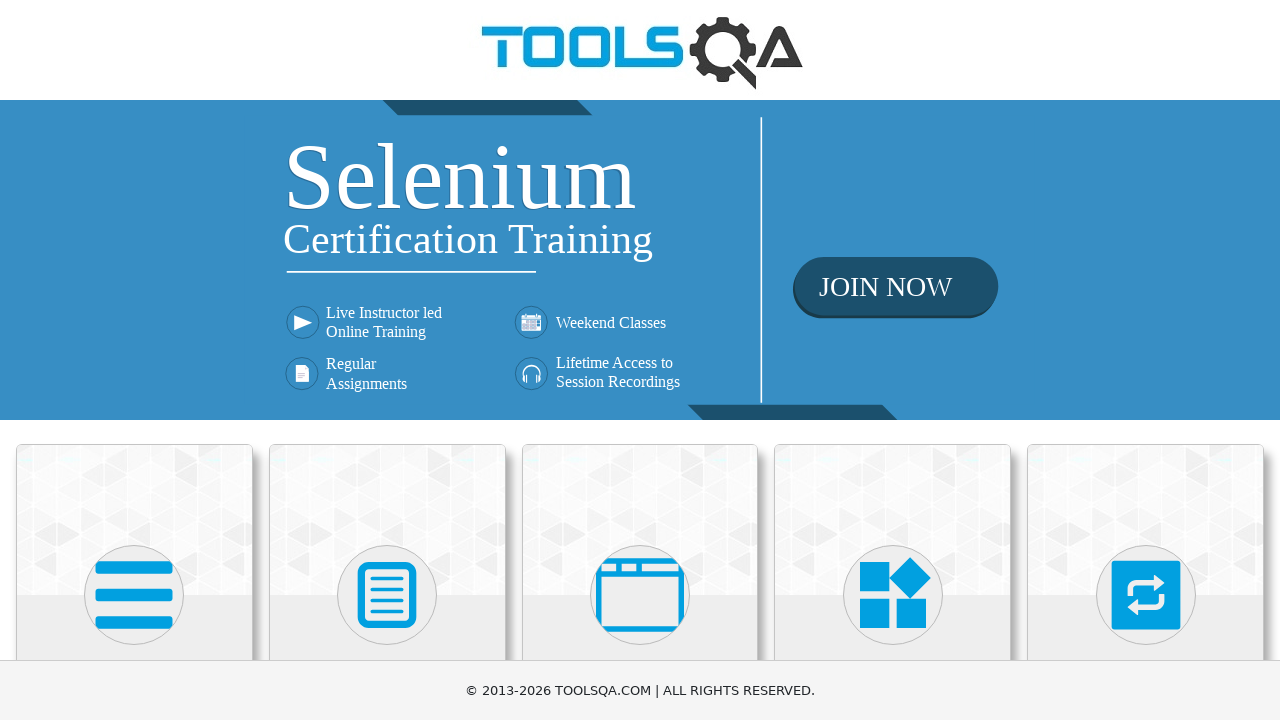

Clicked on Elements card on homepage at (134, 520) on div.card:has-text('Elements')
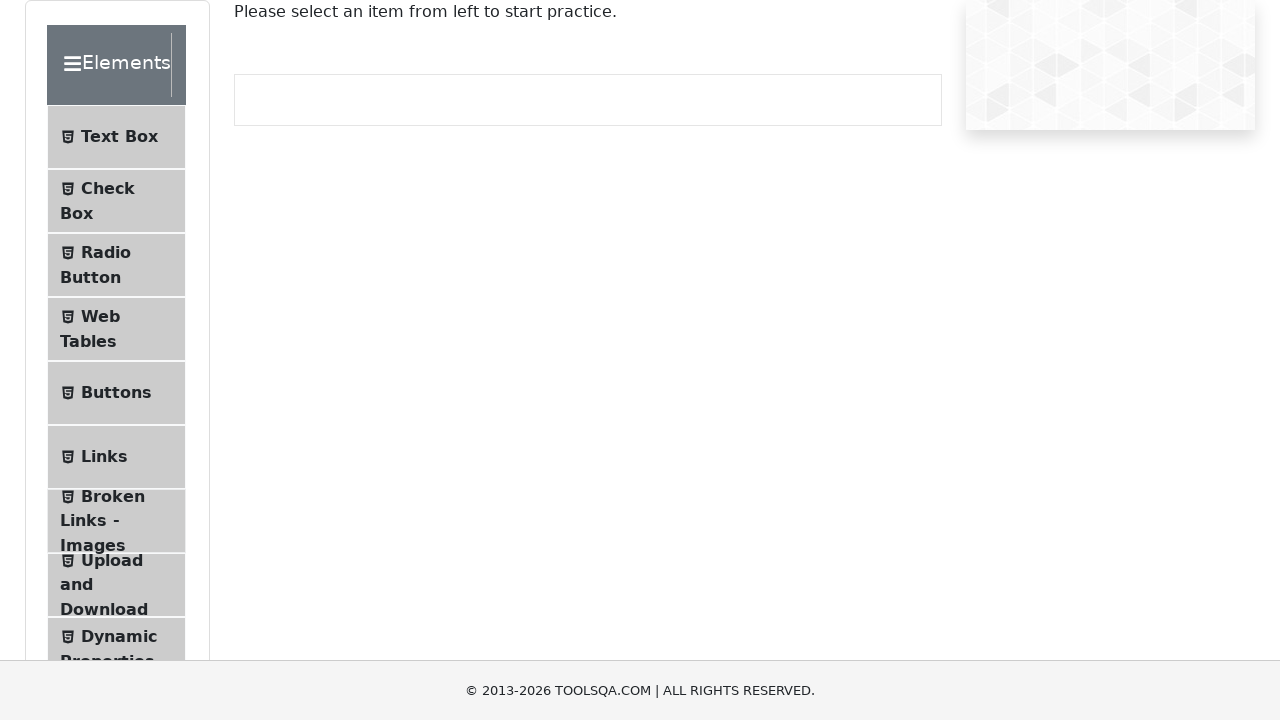

Navigated to Elements page and URL confirmed
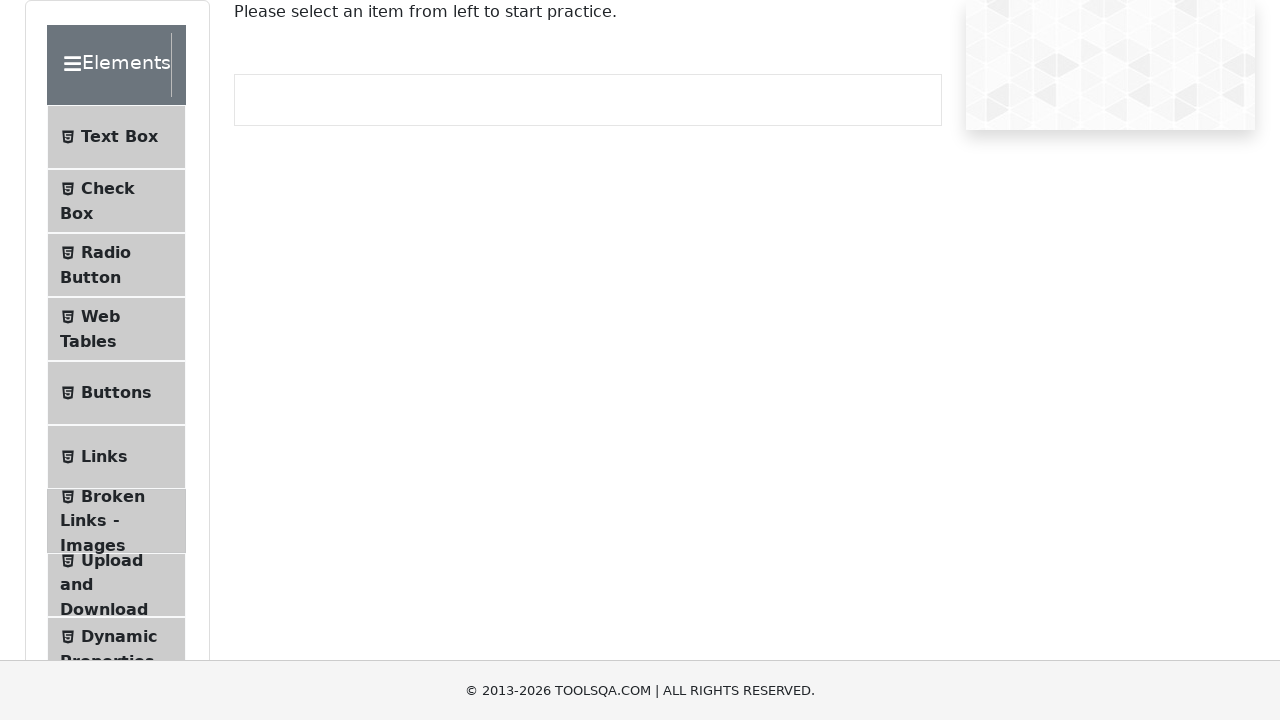

Clicked on Buttons menu item in left sidebar at (116, 393) on span.text:has-text('Buttons')
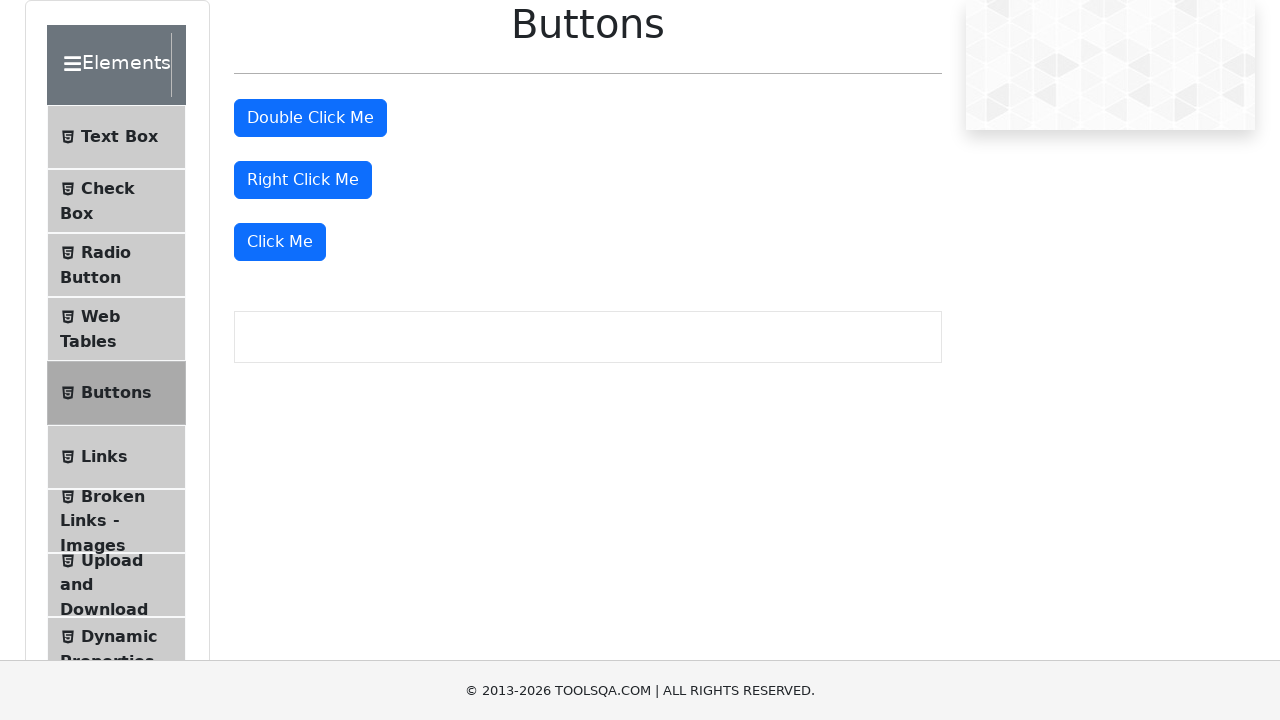

Navigated to Buttons page and URL confirmed
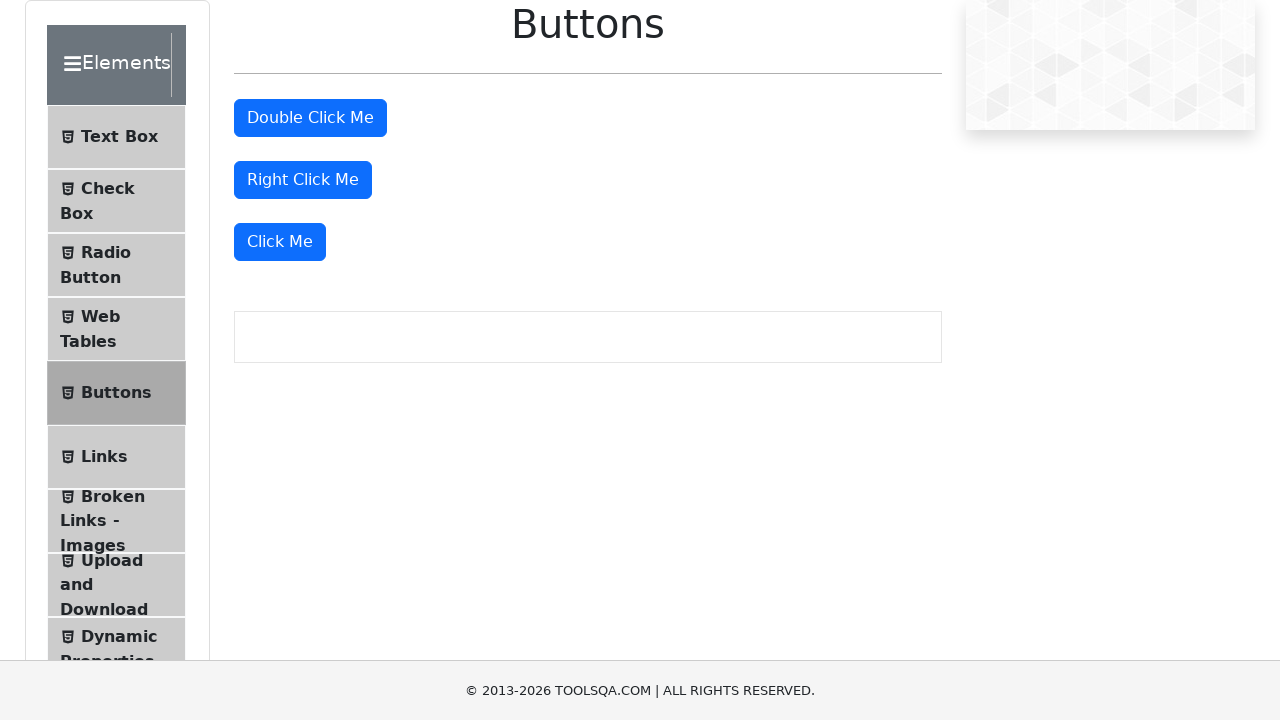

Double-clicked the 'Double Click Me' button at (310, 118) on #doubleClickBtn
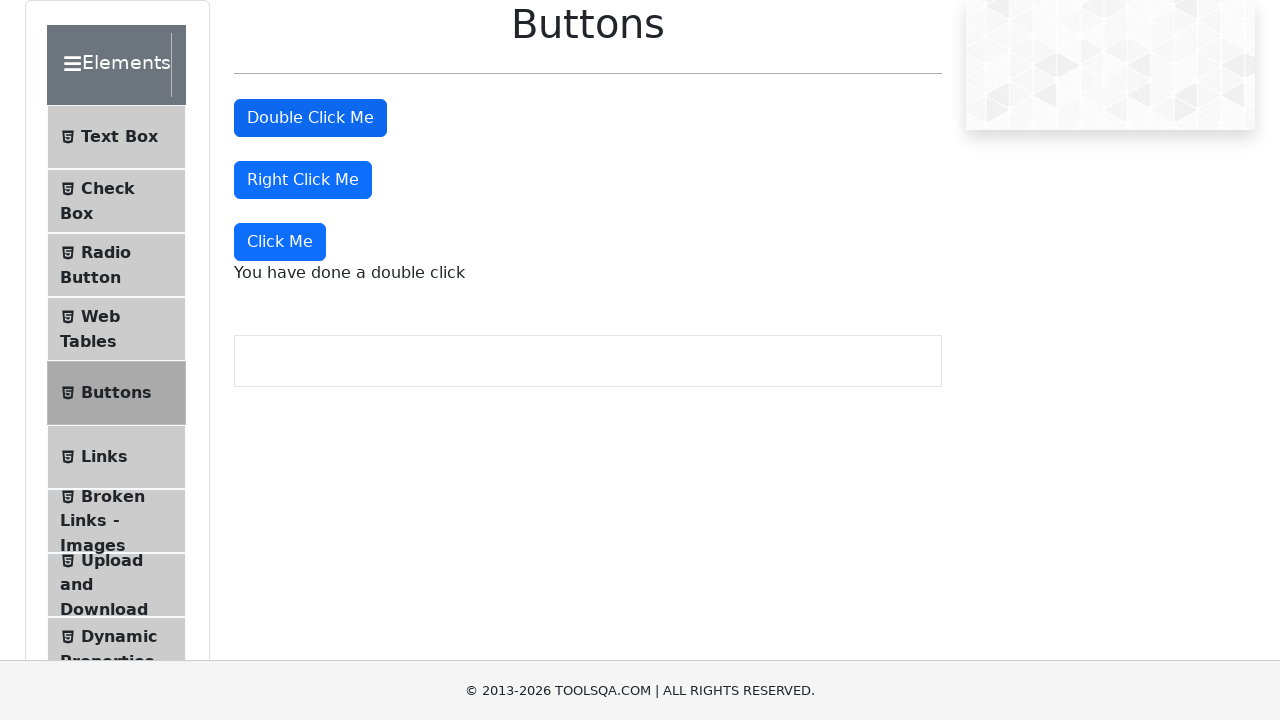

Right-clicked the 'Right Click Me' button at (303, 180) on #rightClickBtn
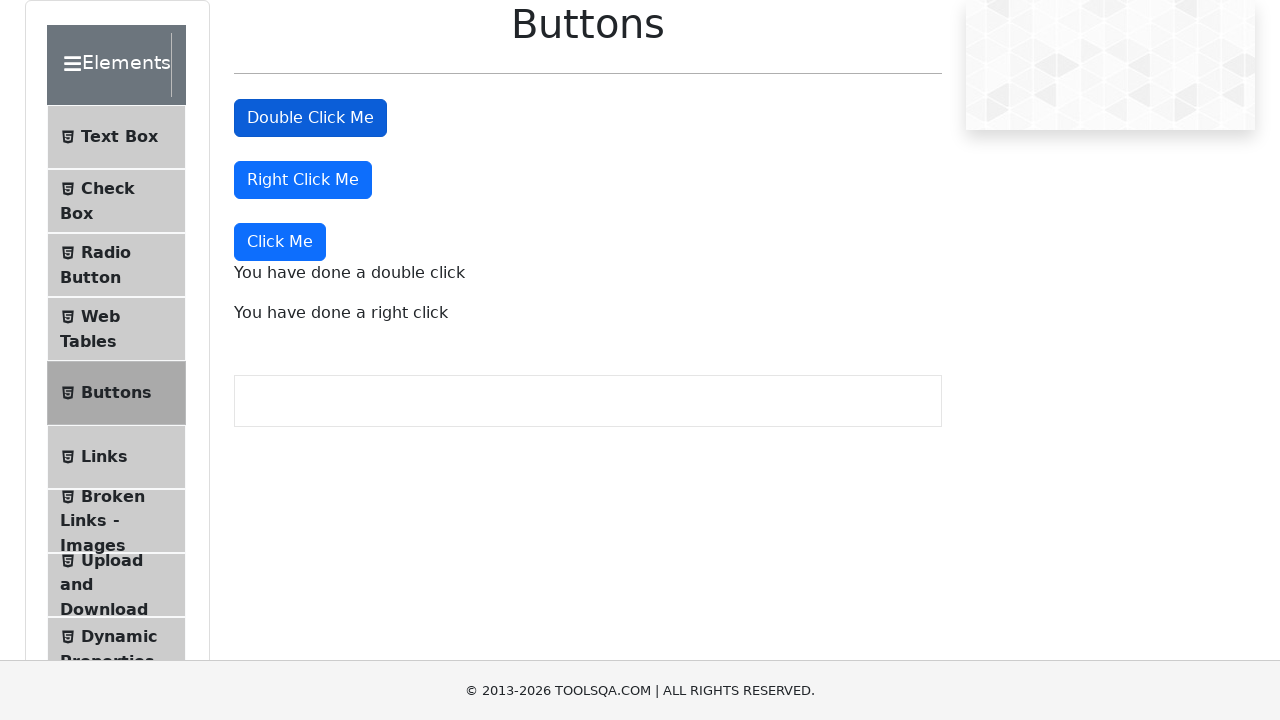

Performed simple click on the 'Click Me' button at (280, 242) on button:has-text('Click Me'):not(#doubleClickBtn):not(#rightClickBtn)
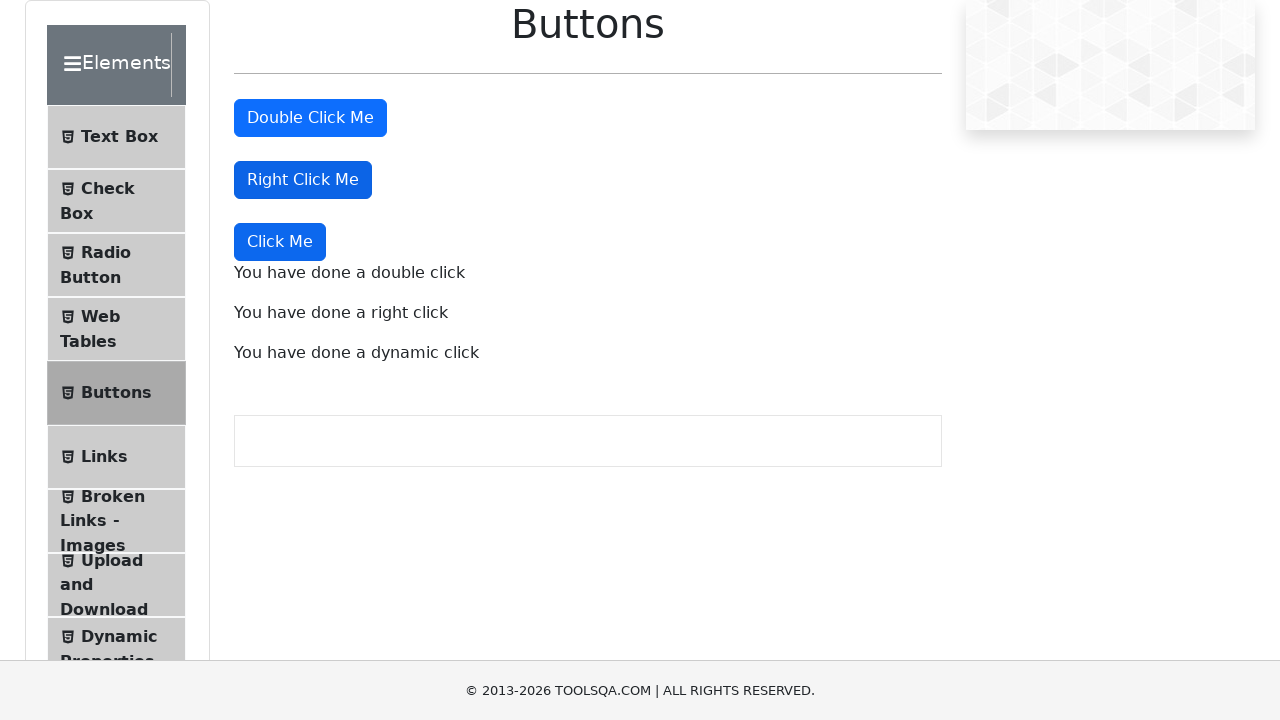

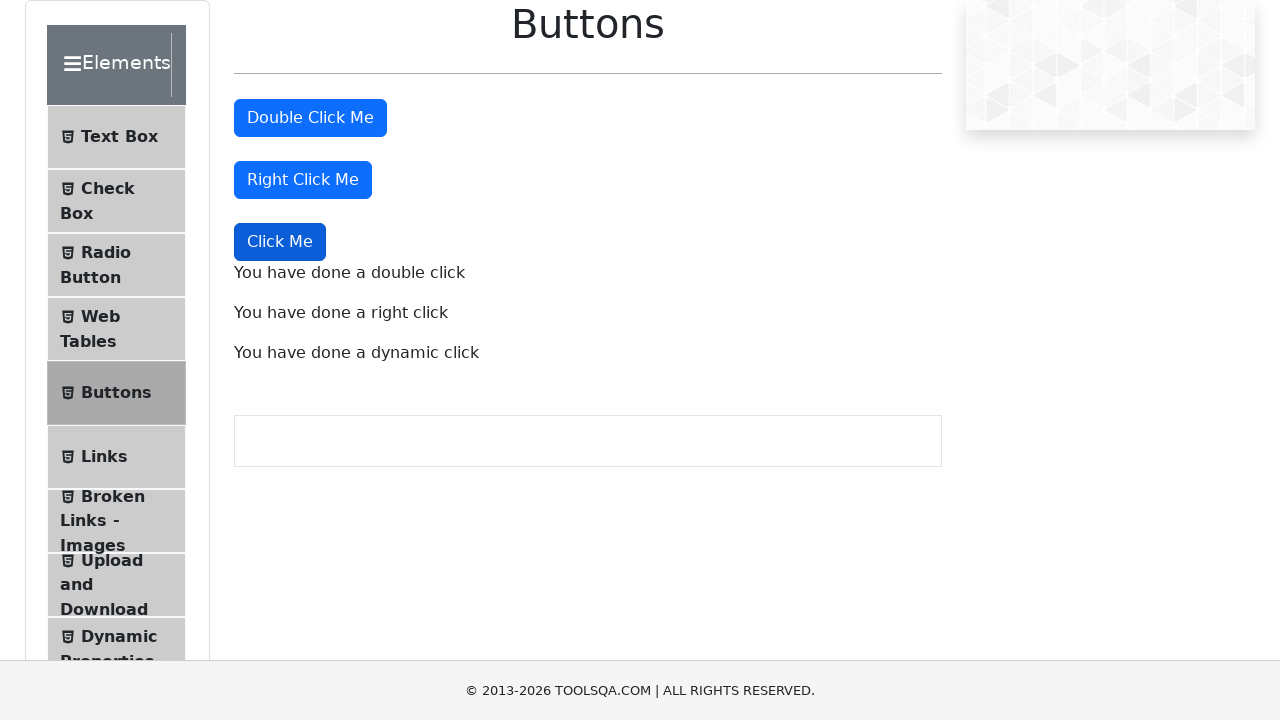